Tests that the complete all checkbox updates state when individual items are completed or cleared

Starting URL: https://demo.playwright.dev/todomvc

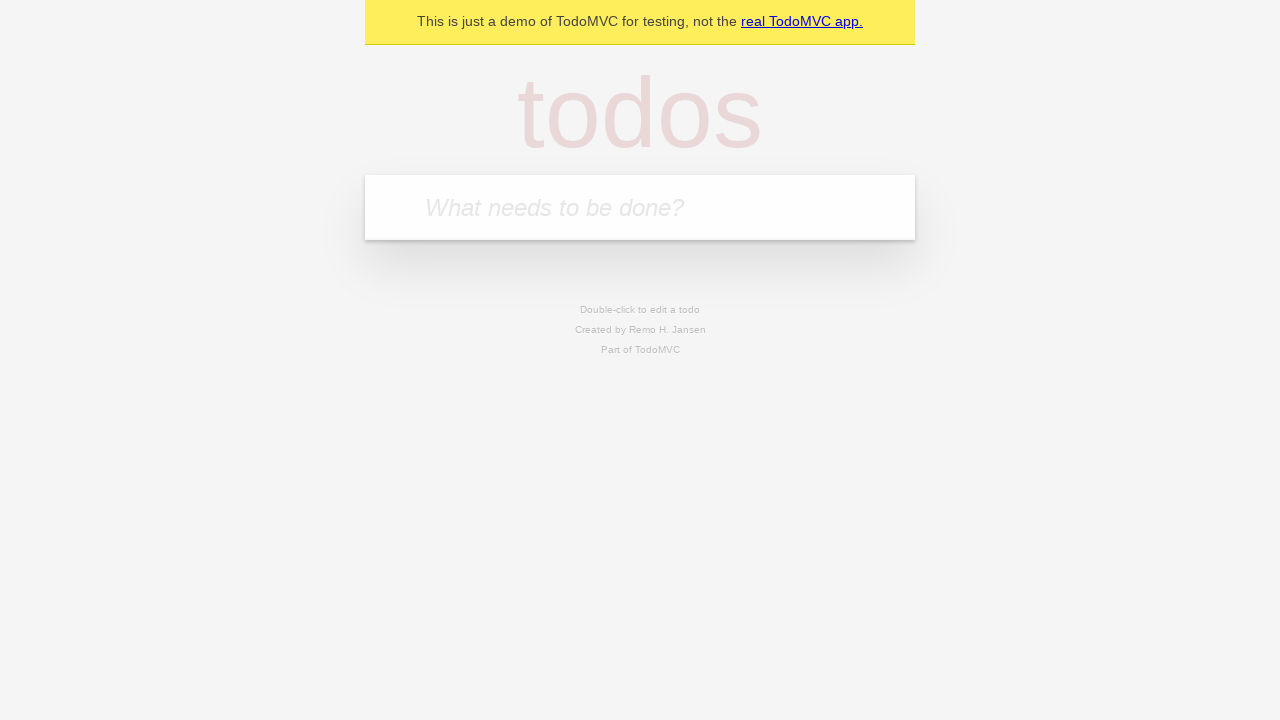

Navigated to TodoMVC demo page
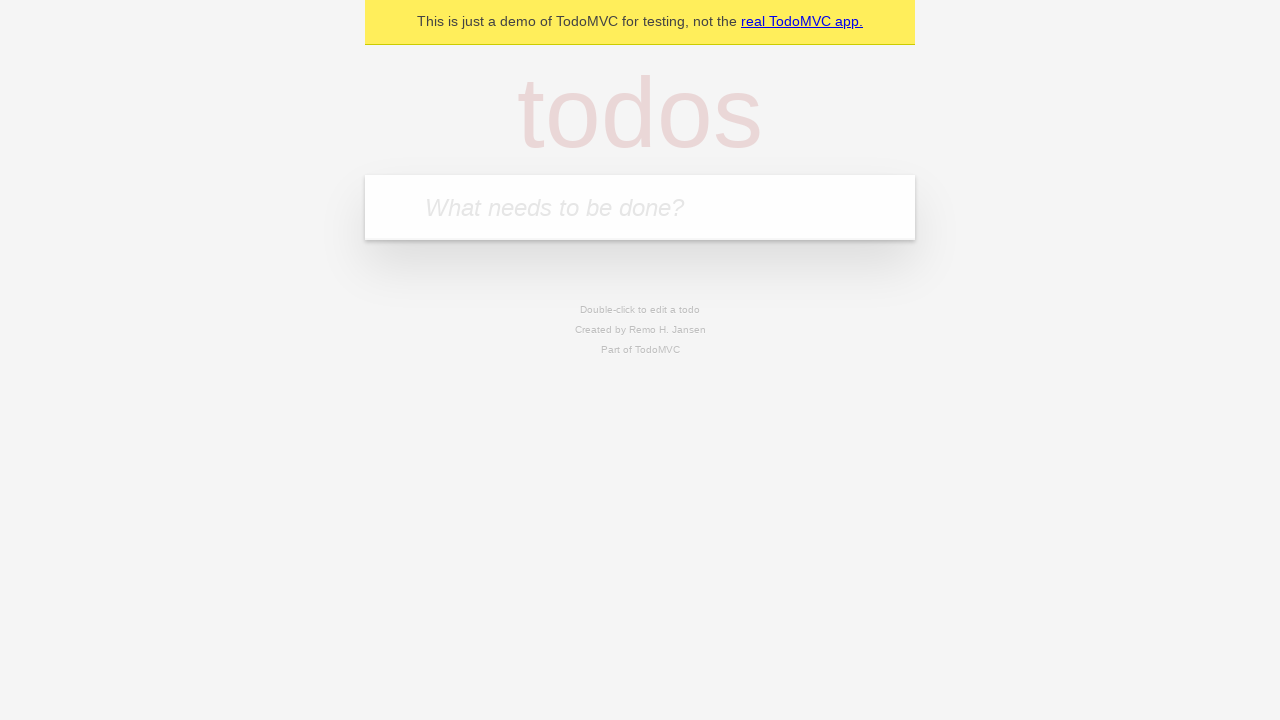

Located the new todo input field
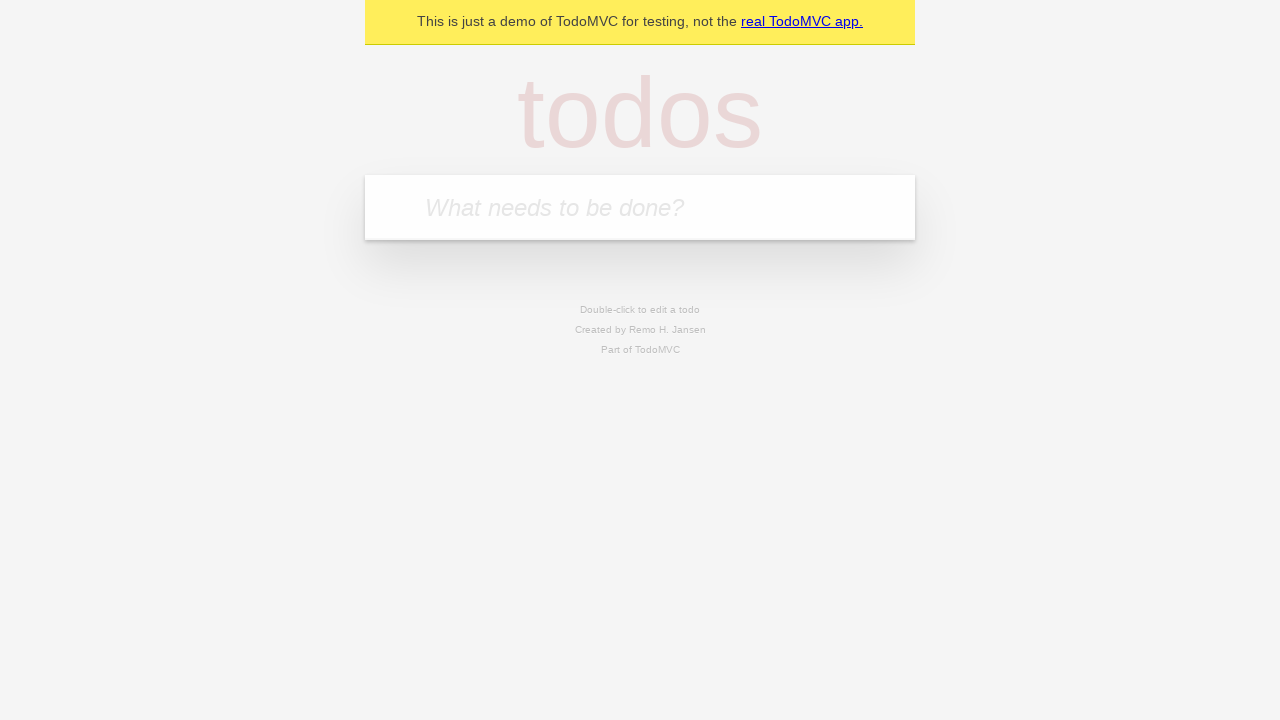

Filled todo input with 'buy some cheese' on internal:attr=[placeholder="What needs to be done?"i]
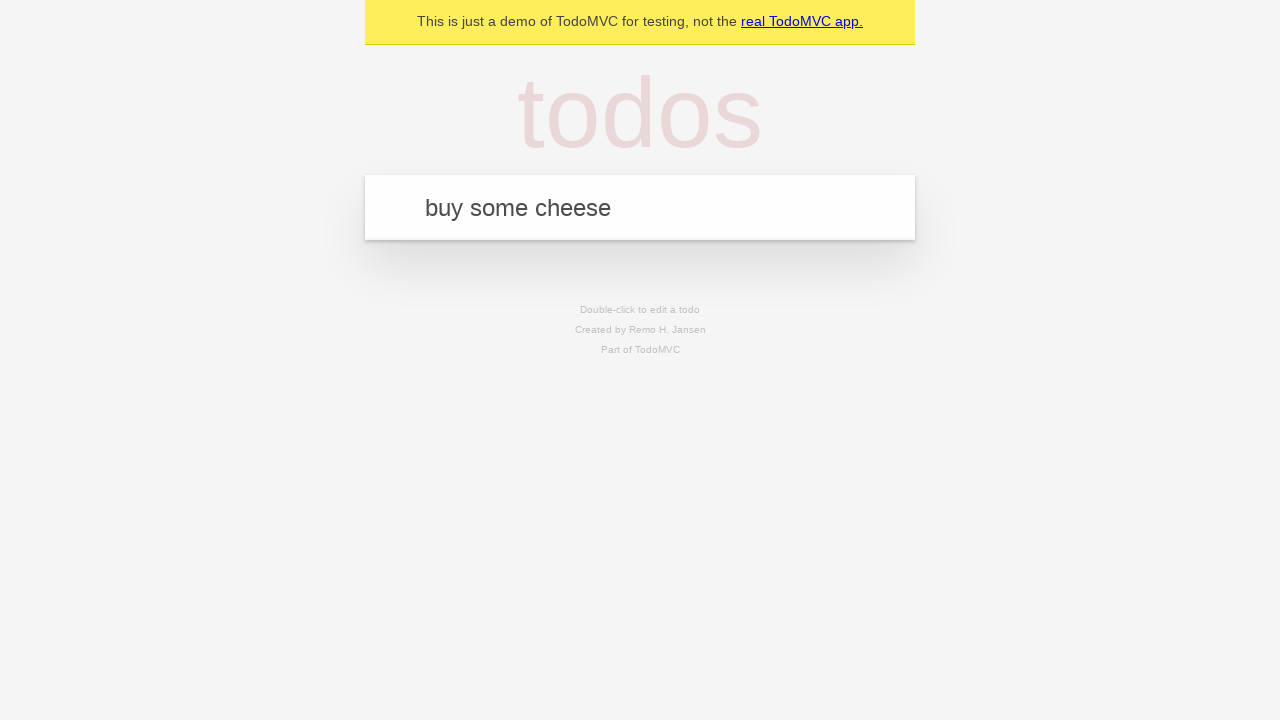

Pressed Enter to create todo 'buy some cheese' on internal:attr=[placeholder="What needs to be done?"i]
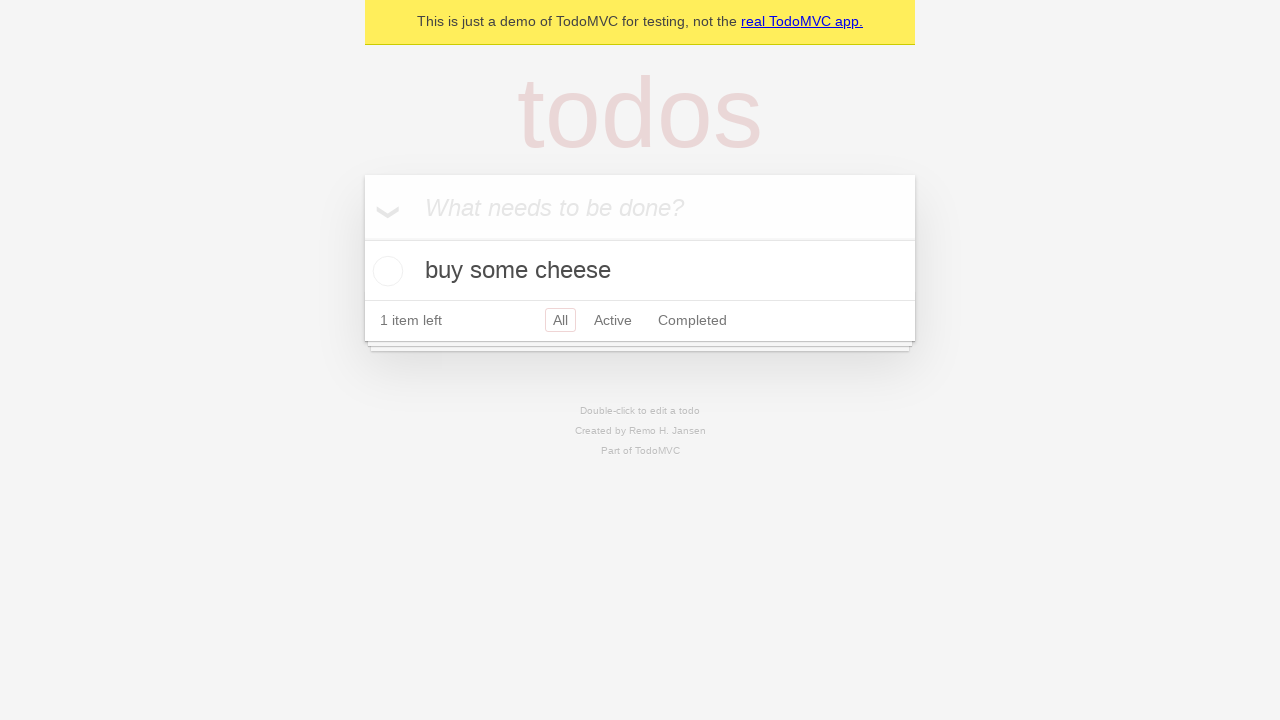

Filled todo input with 'feed the cat' on internal:attr=[placeholder="What needs to be done?"i]
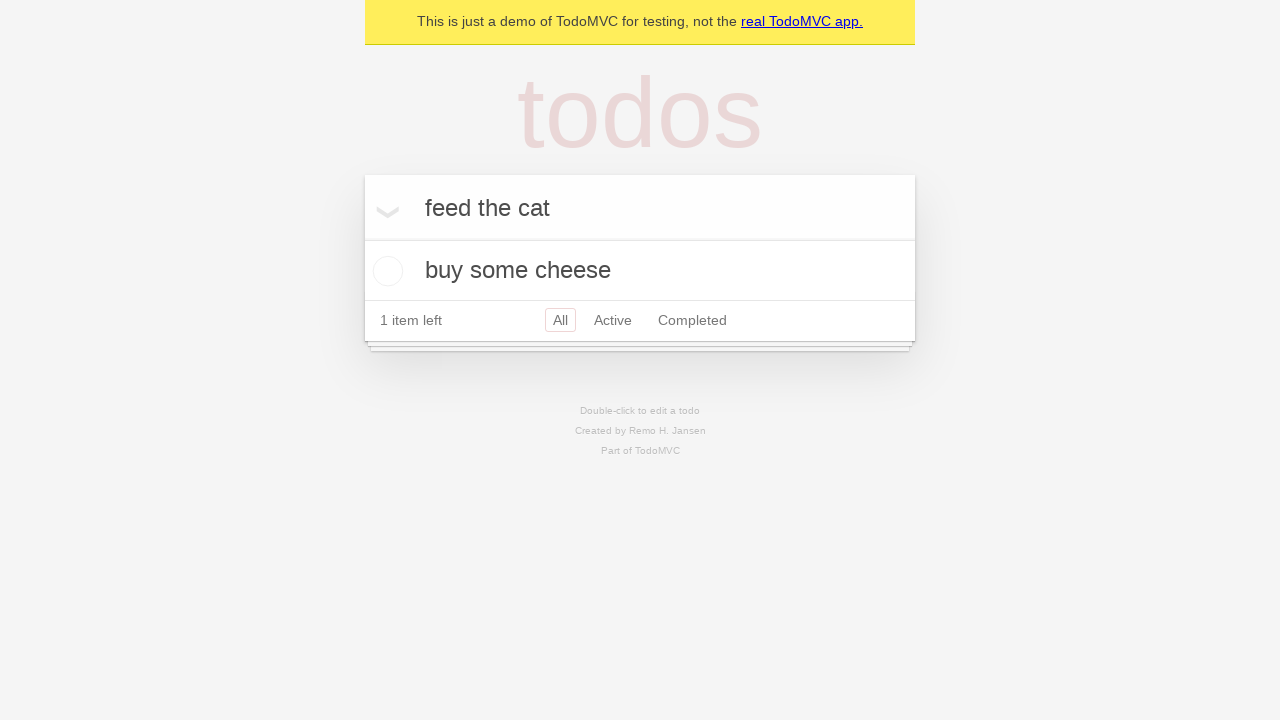

Pressed Enter to create todo 'feed the cat' on internal:attr=[placeholder="What needs to be done?"i]
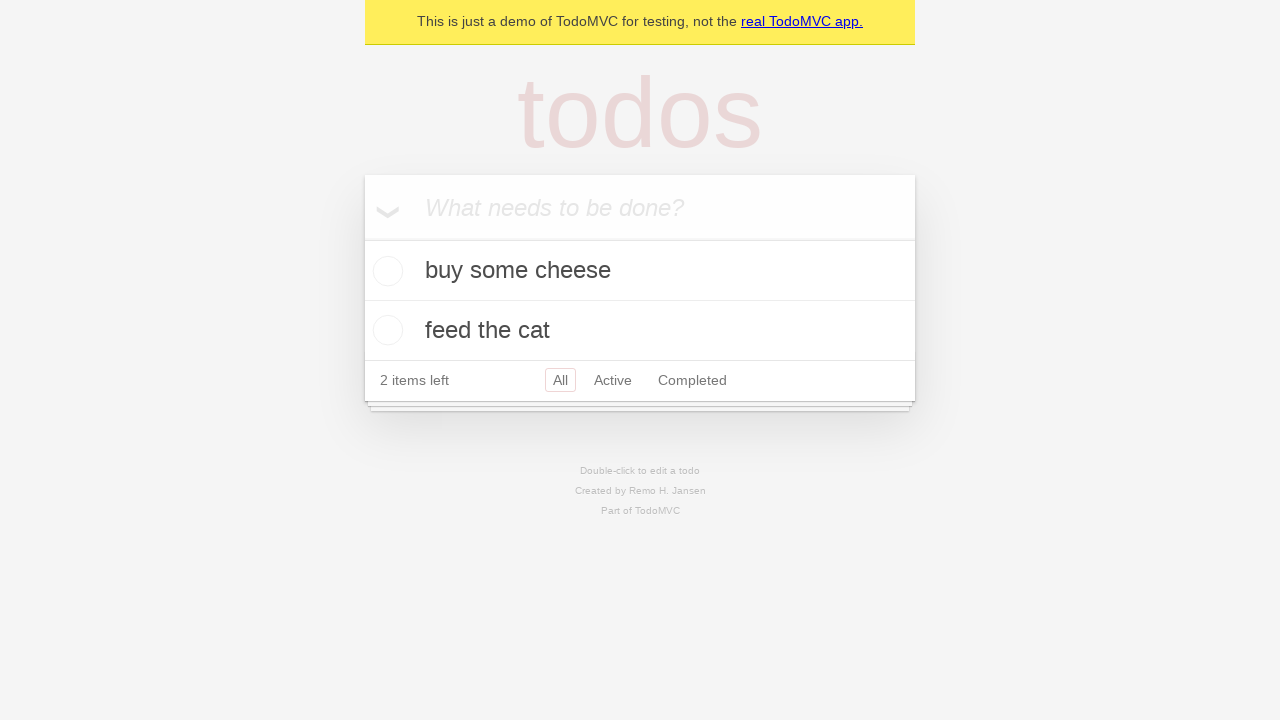

Filled todo input with 'book a doctors appointment' on internal:attr=[placeholder="What needs to be done?"i]
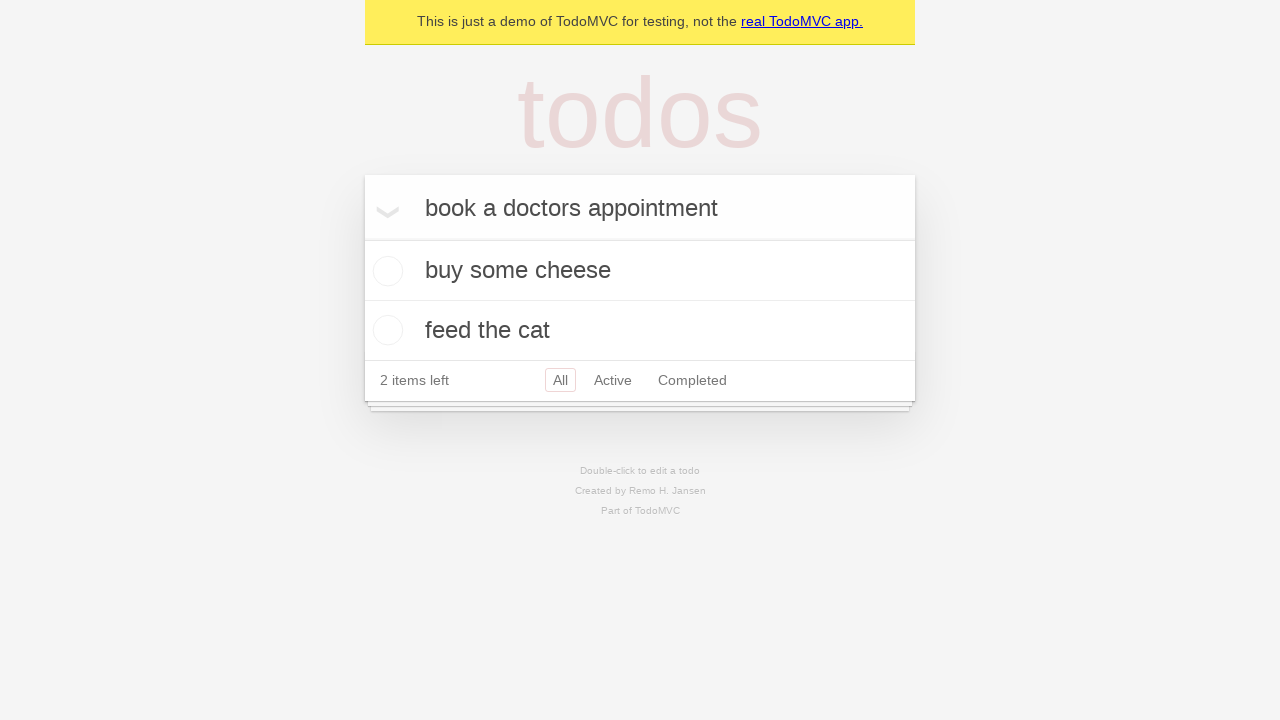

Pressed Enter to create todo 'book a doctors appointment' on internal:attr=[placeholder="What needs to be done?"i]
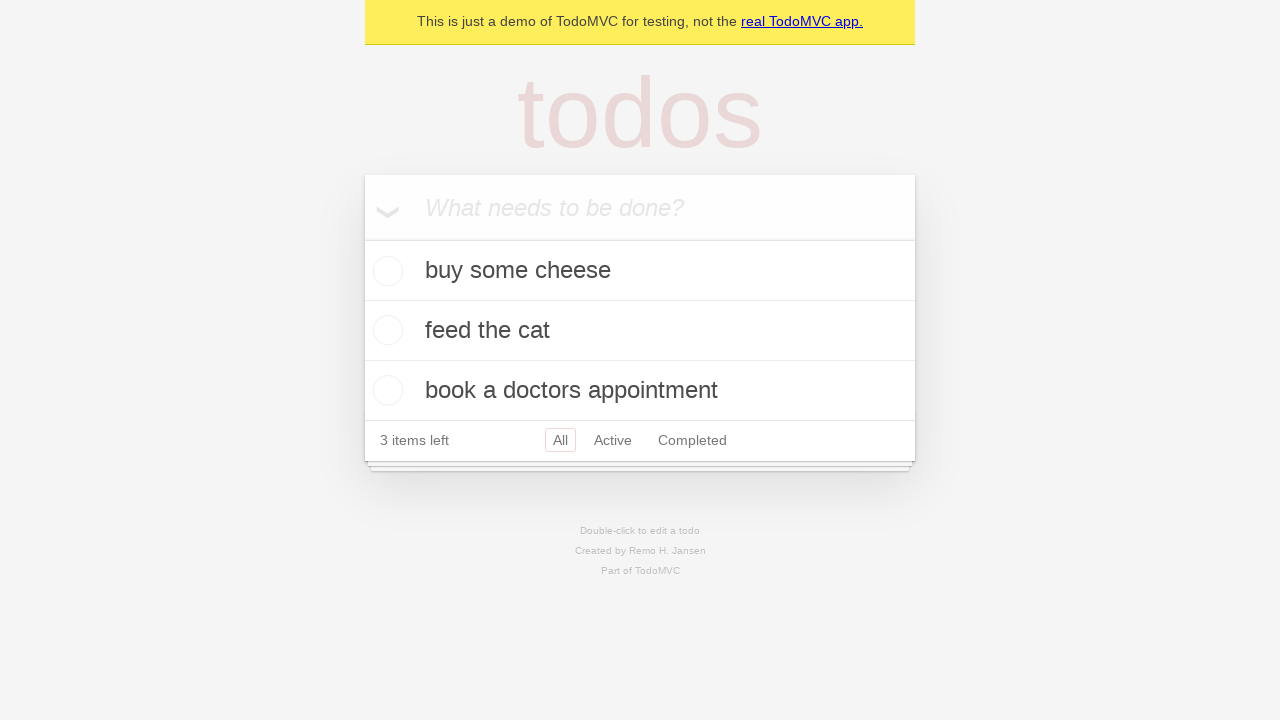

Waited for all 3 todo items to load
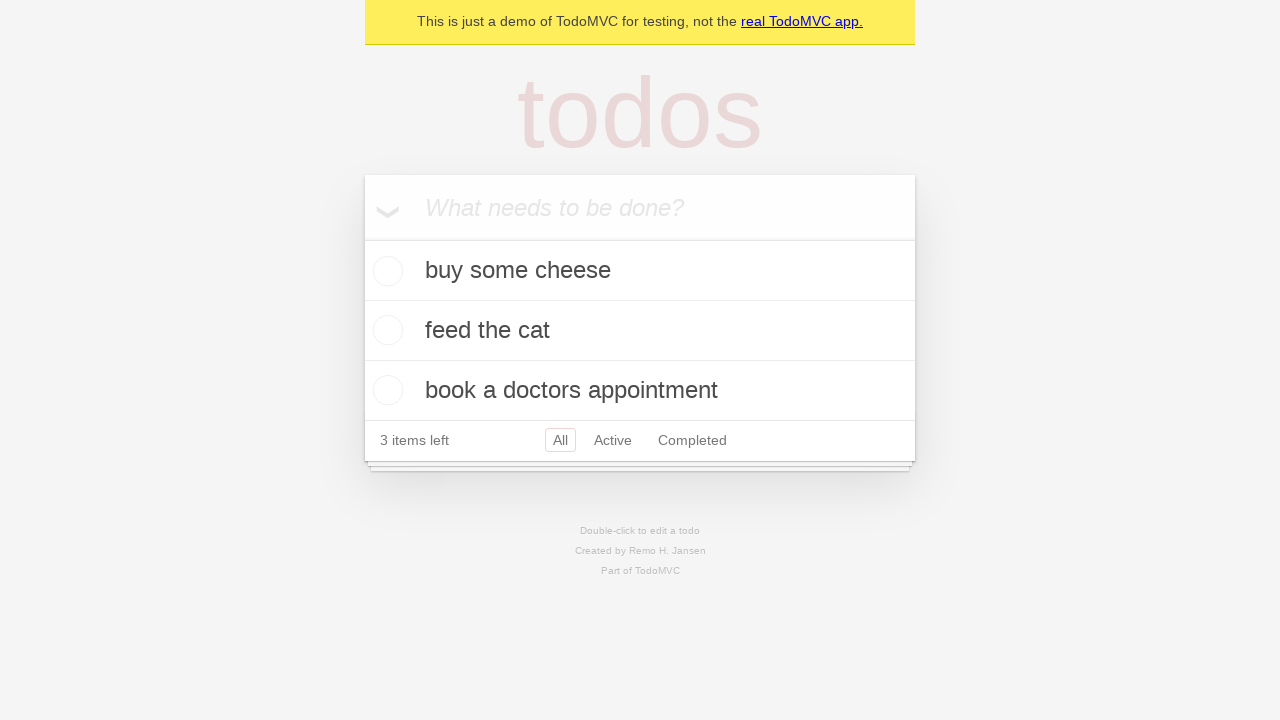

Located the 'Mark all as complete' checkbox
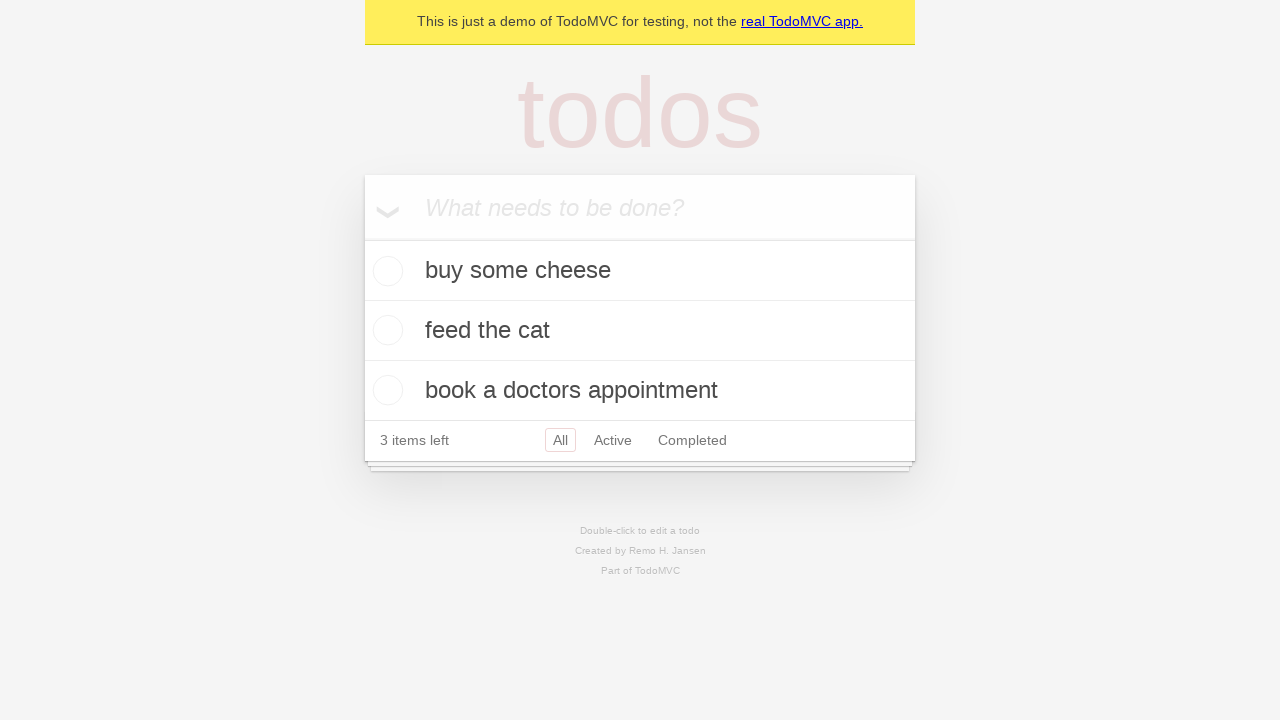

Checked the 'Mark all as complete' checkbox - all todos marked complete at (362, 238) on internal:label="Mark all as complete"i
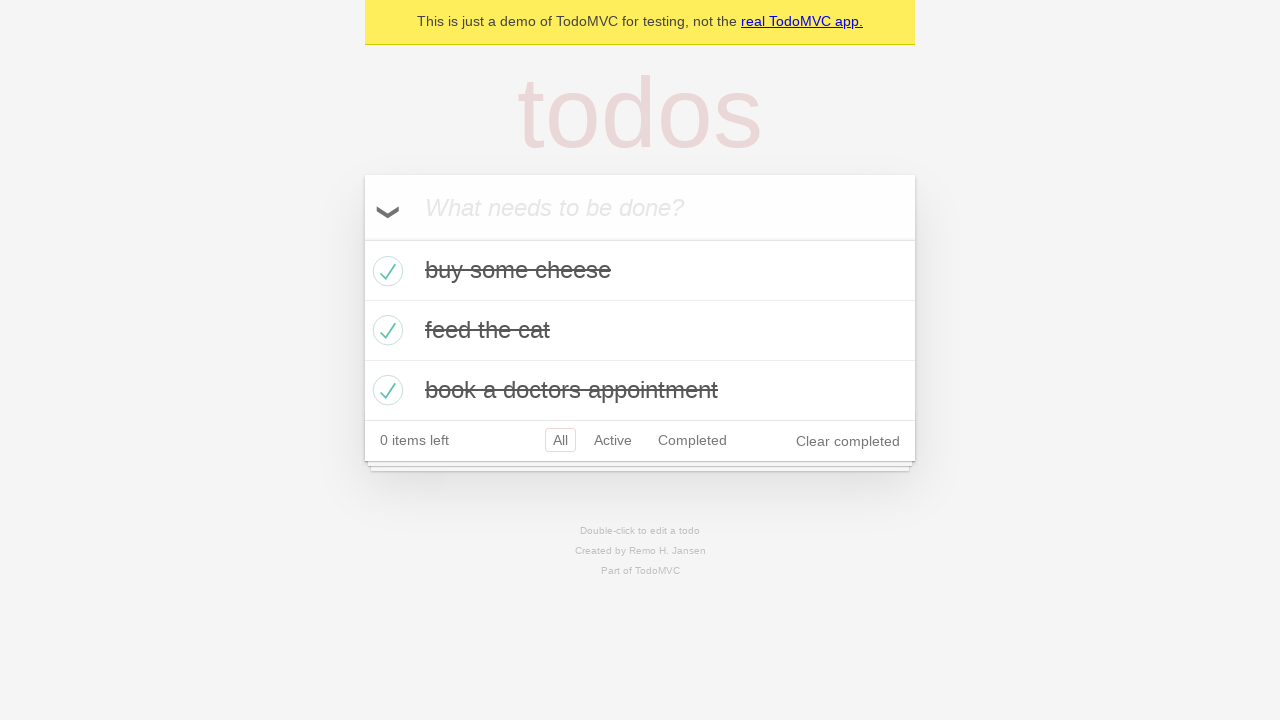

Located the first todo item
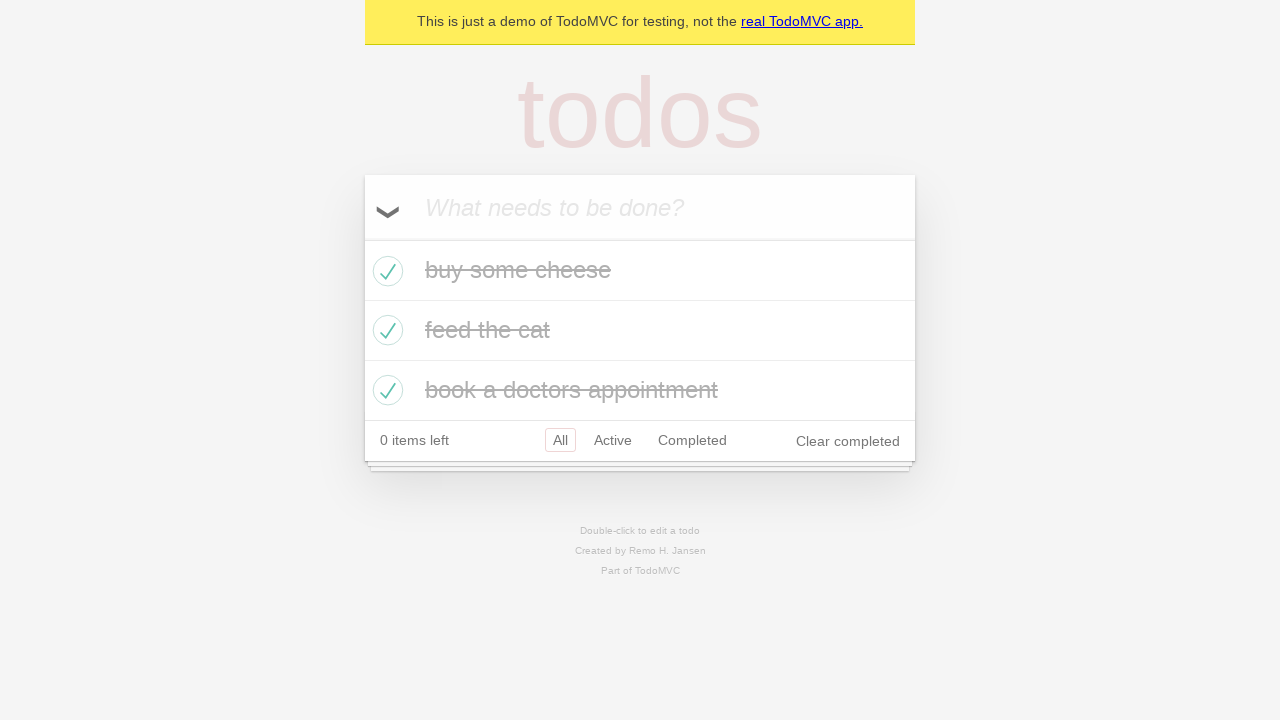

Unchecked the first todo item - updated complete all state at (385, 271) on internal:testid=[data-testid="todo-item"s] >> nth=0 >> internal:role=checkbox
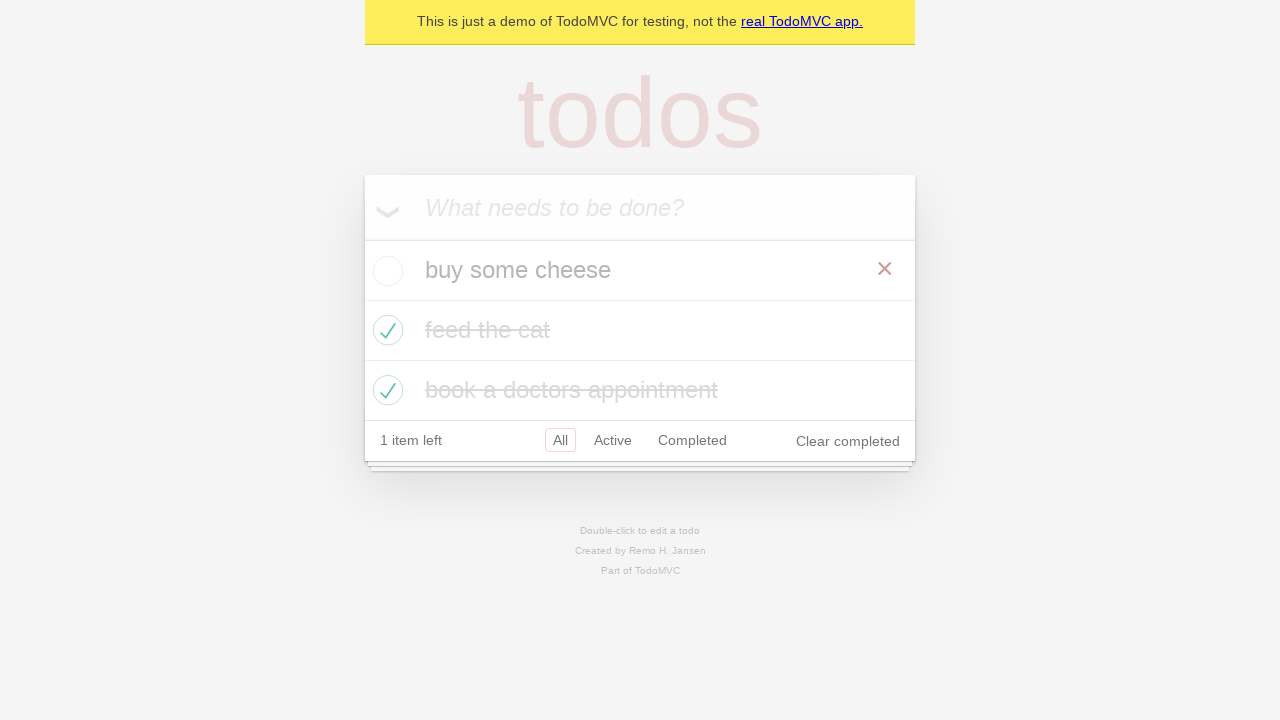

Checked the first todo item again - all todos complete again at (385, 271) on internal:testid=[data-testid="todo-item"s] >> nth=0 >> internal:role=checkbox
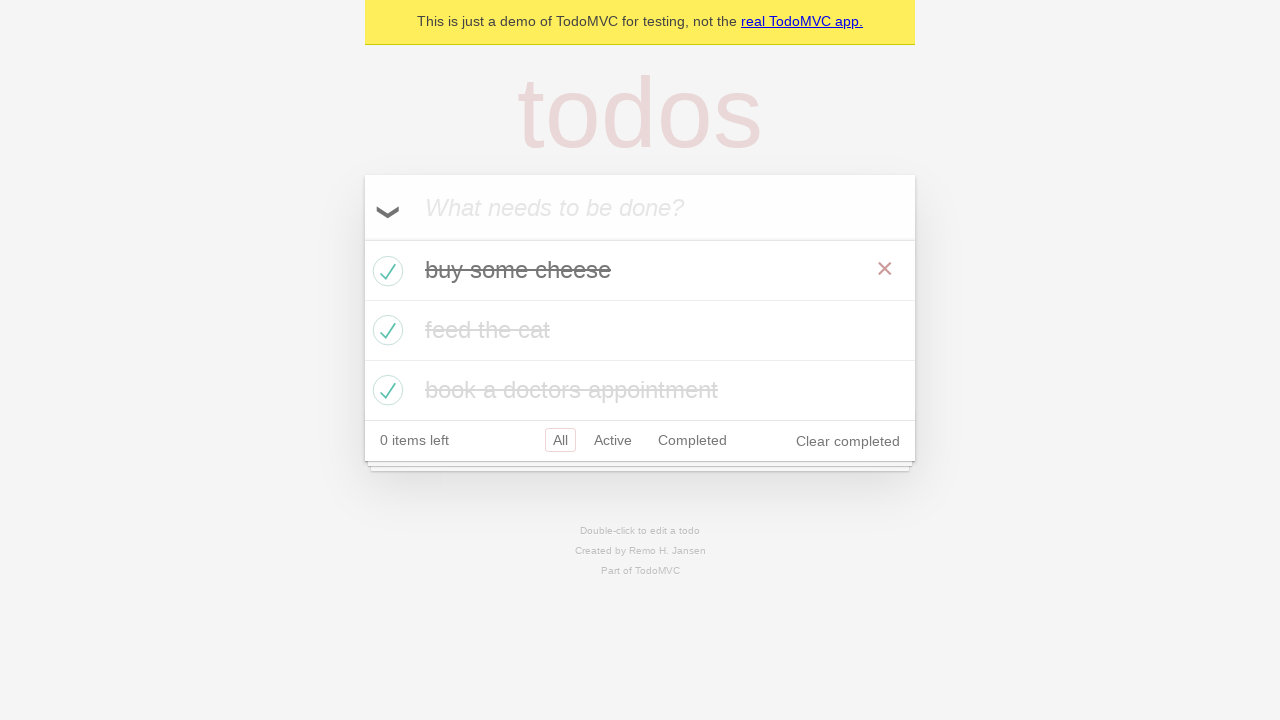

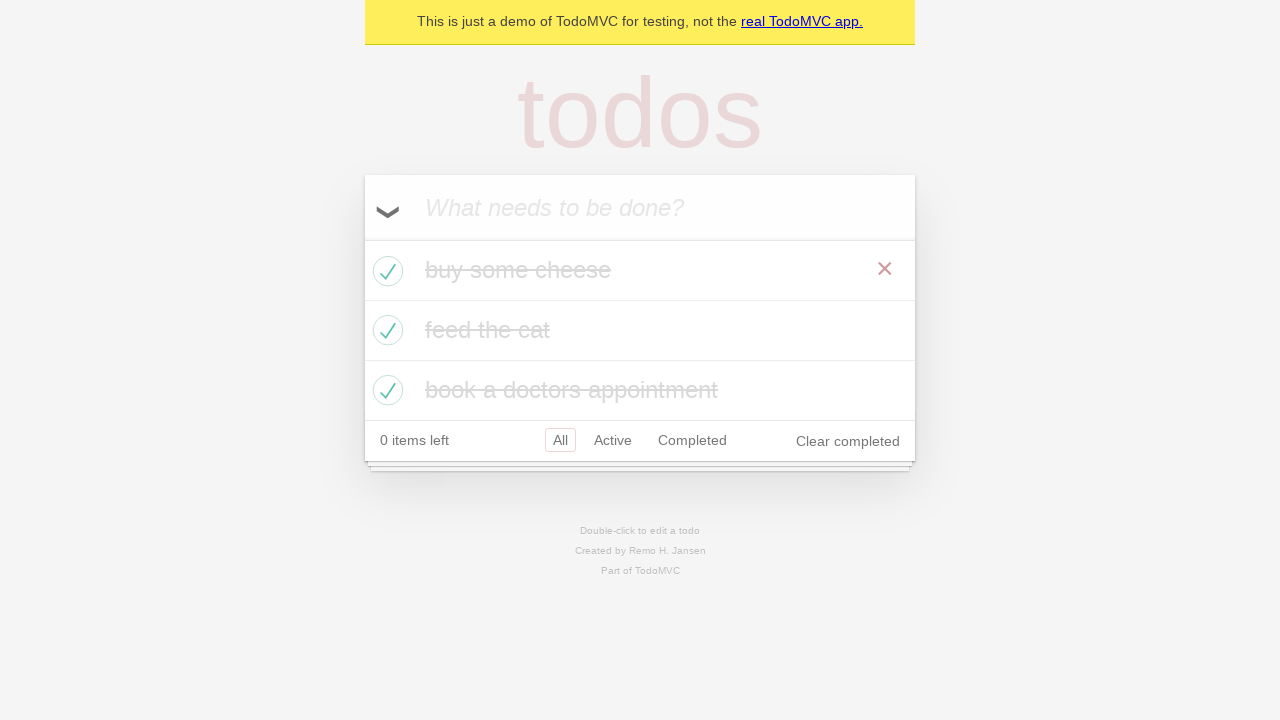